Tests adding a single item (Potato) to cart and verifies the cart shows correct item, quantity of 1, and only one product

Starting URL: https://rahulshettyacademy.com/seleniumPractise/#/

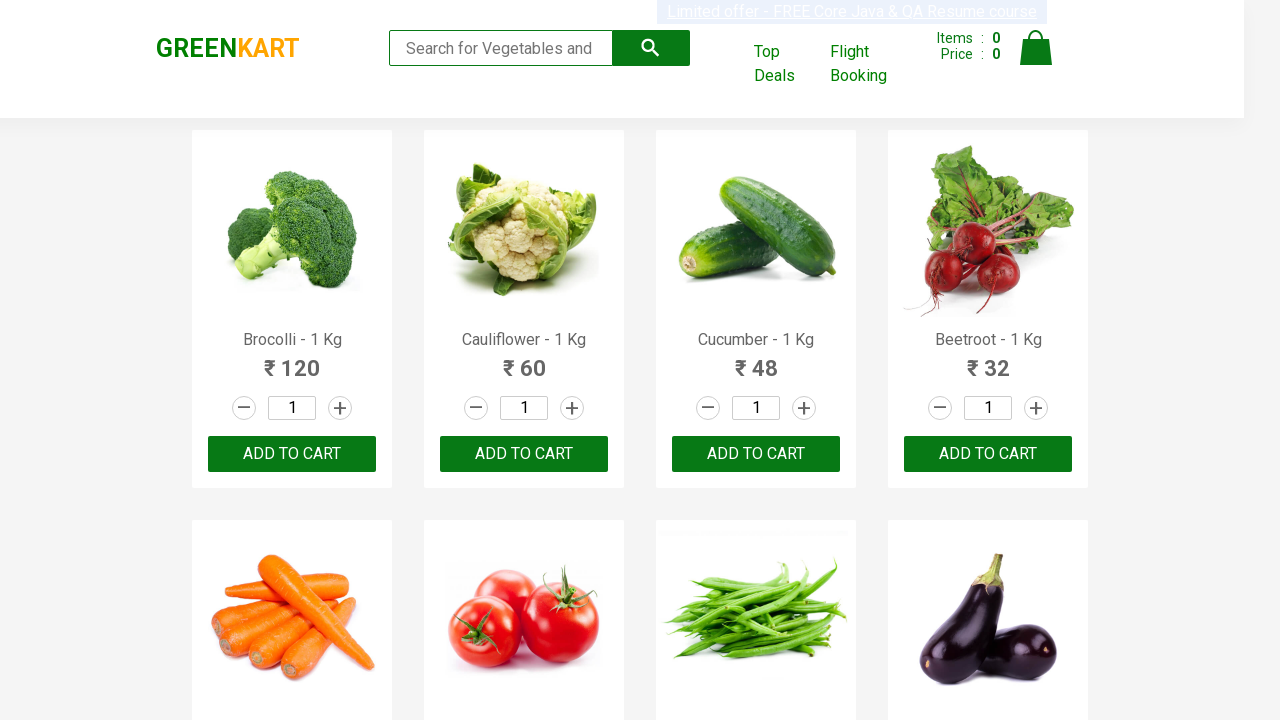

Retrieved all product name elements from the page
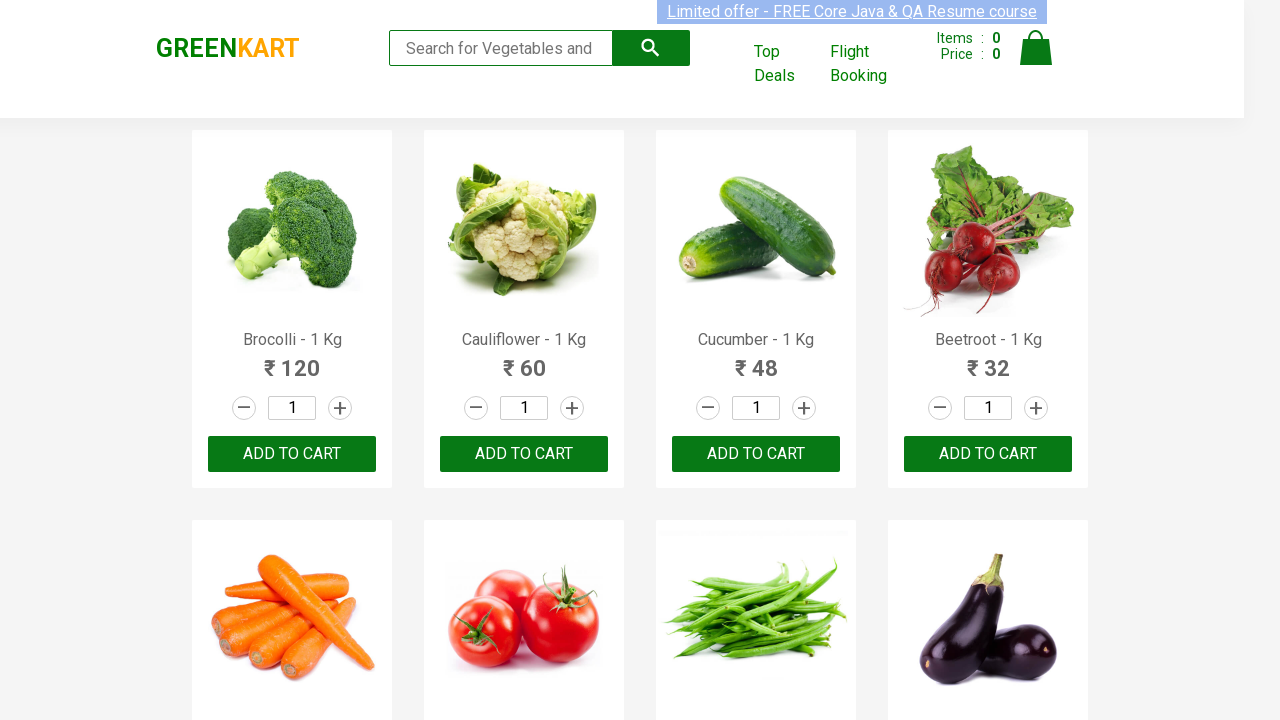

Clicked 'Add to cart' button for Potato product (index 10) at (756, 360) on xpath=//div[@class='product-action']/button >> nth=10
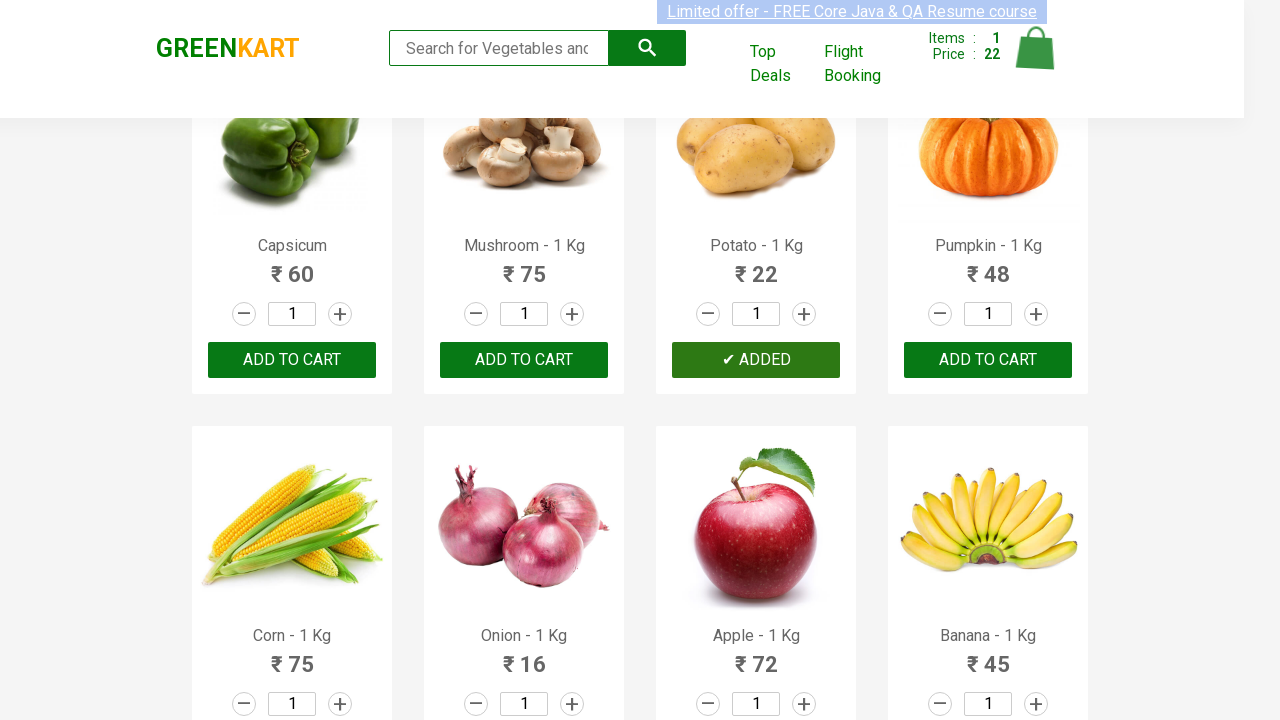

Waited 1000ms for cart to update
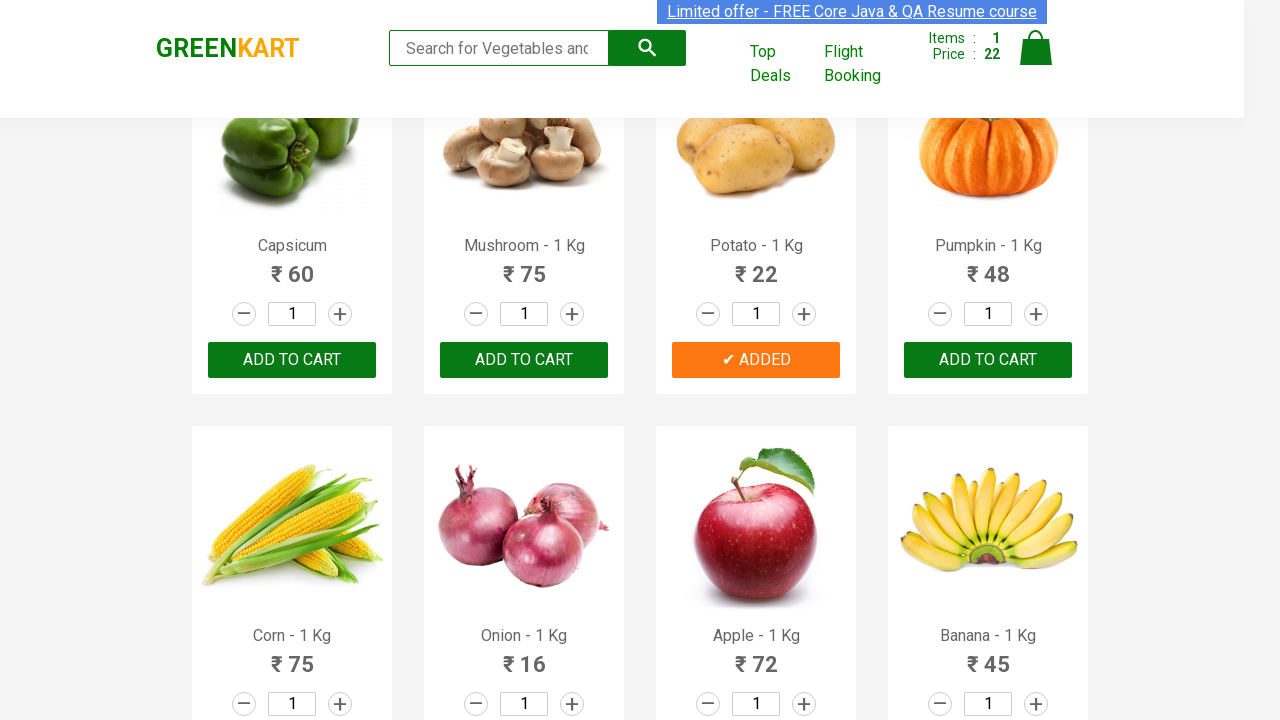

Clicked cart icon to open cart preview at (1036, 48) on img[alt='Cart']
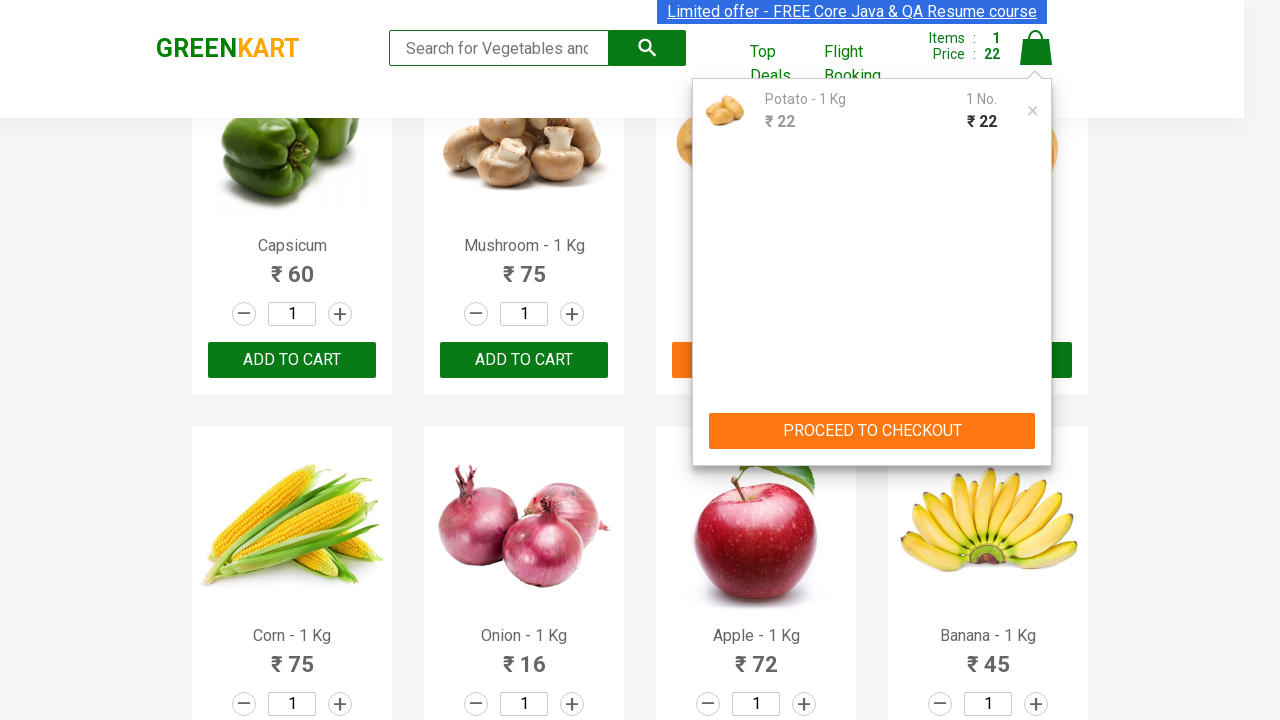

Cart preview loaded and became visible
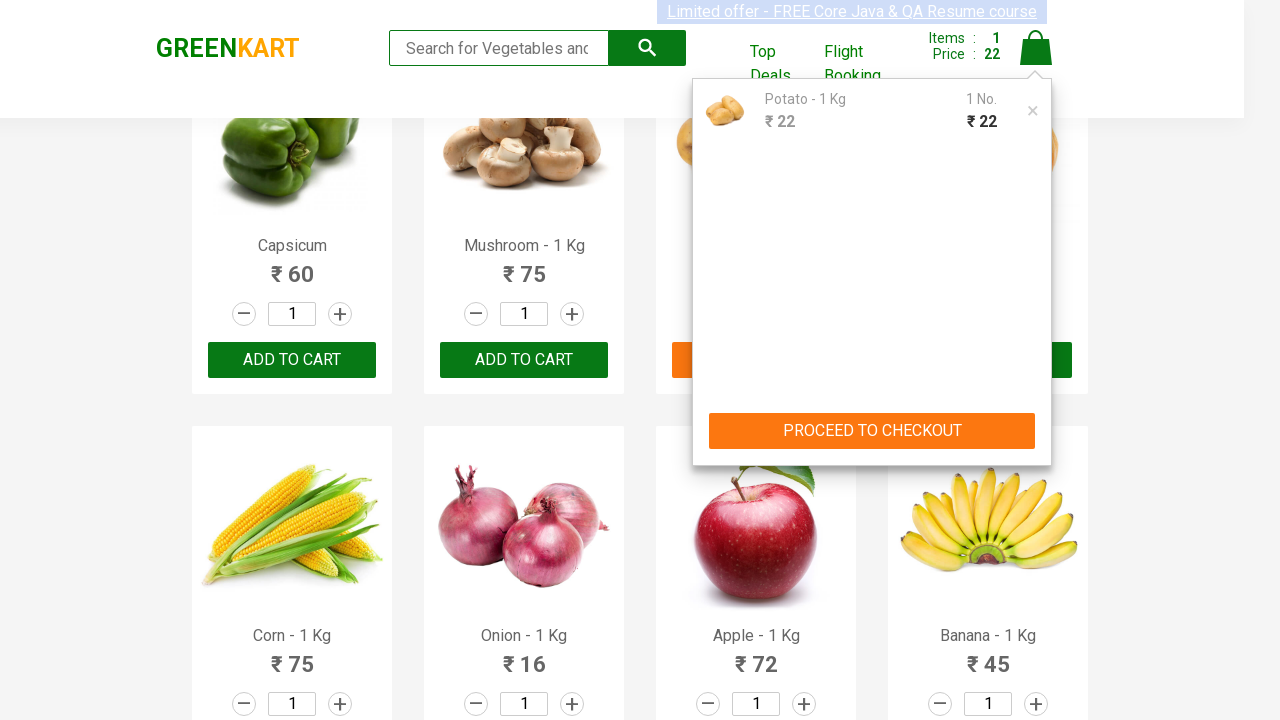

Retrieved cart items - found 1 item(s)
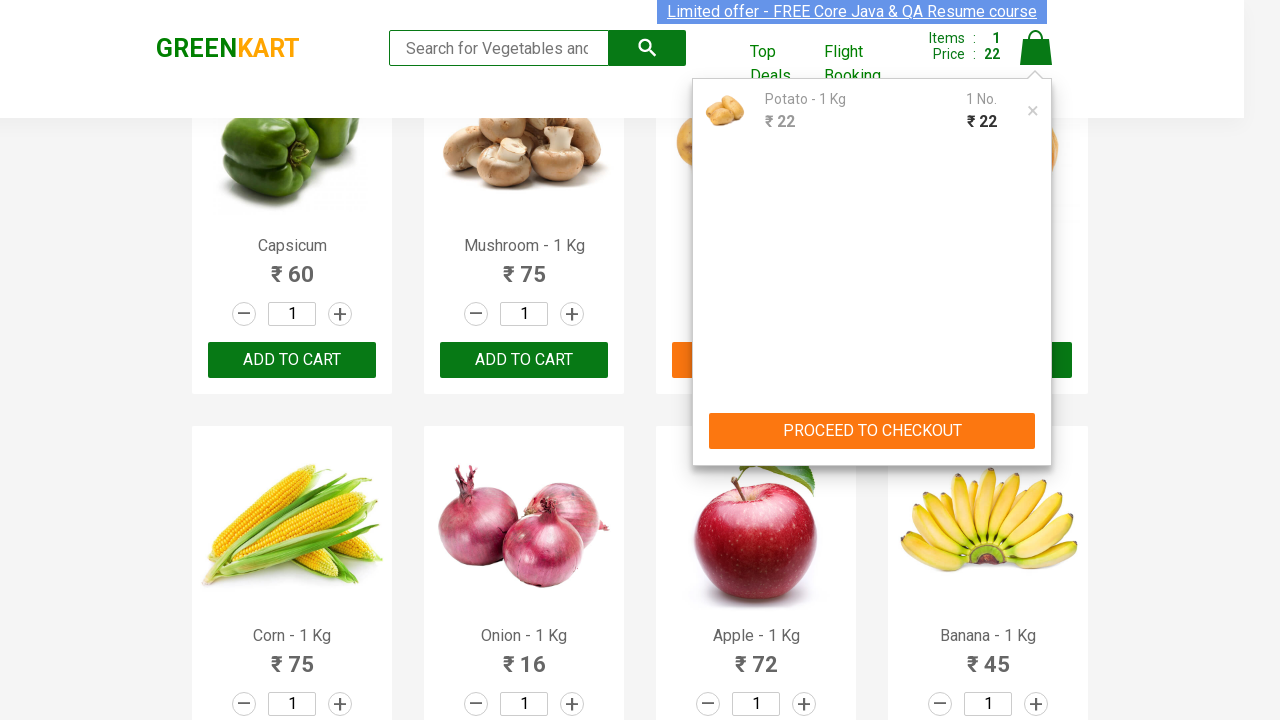

Verified that exactly 1 product is in the cart
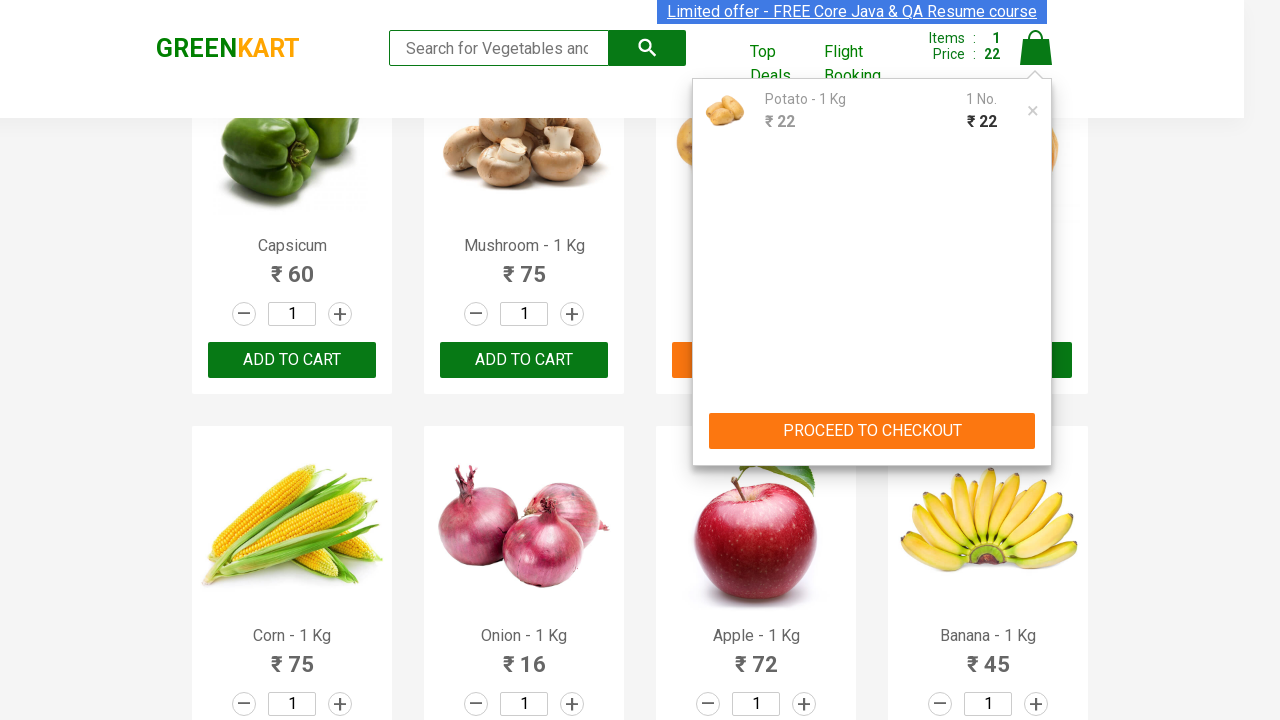

Retrieved cart product name: potato - 1 kg
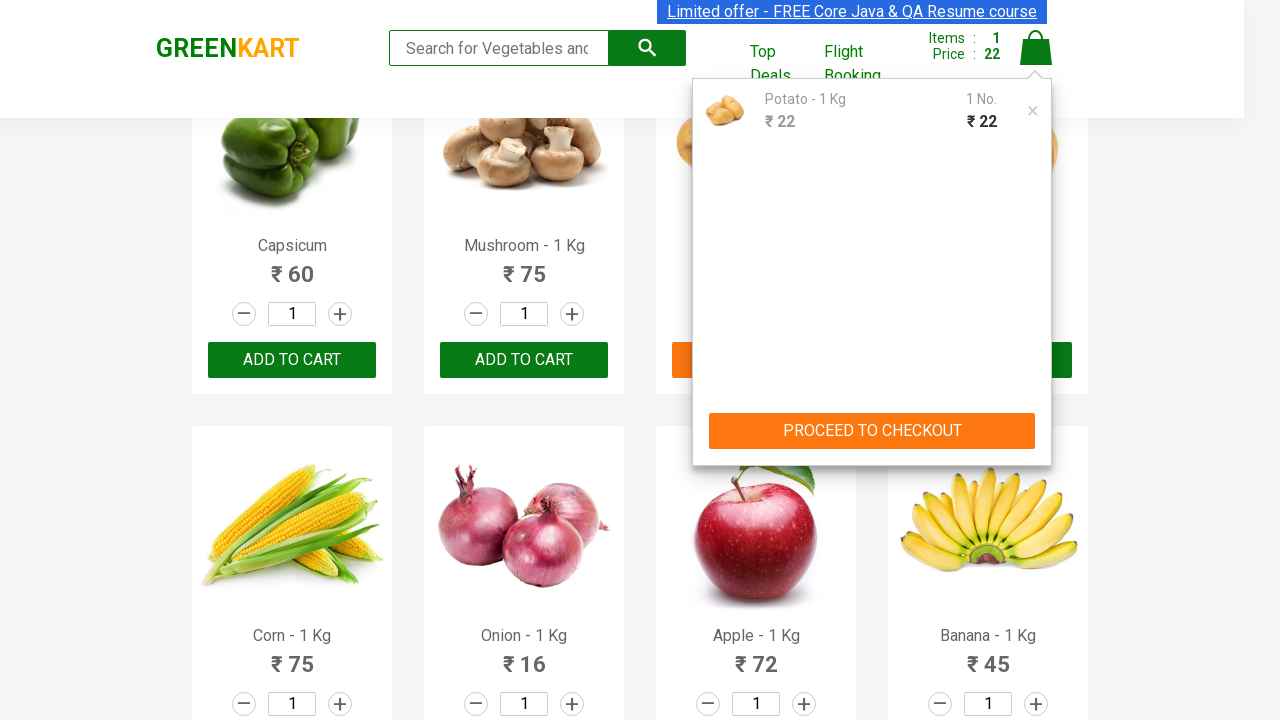

Verified that 'potato' is in the cart product name
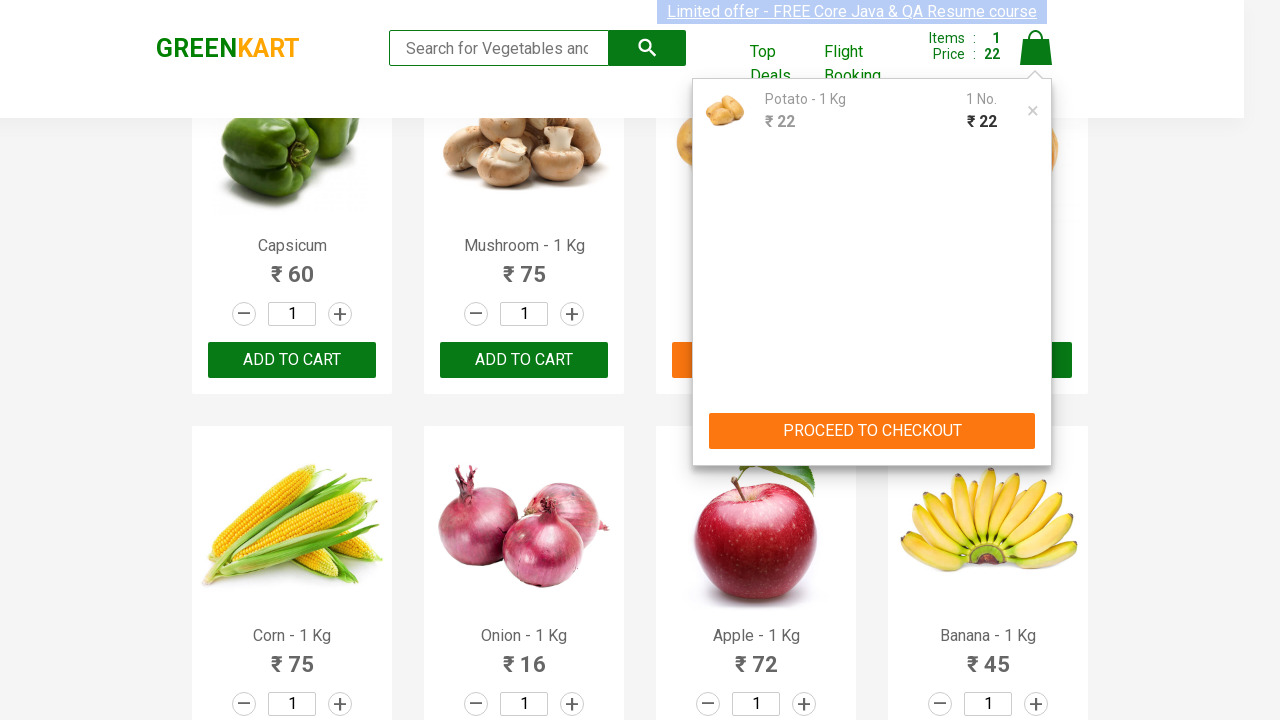

Retrieved cart item quantity: 1 No. 
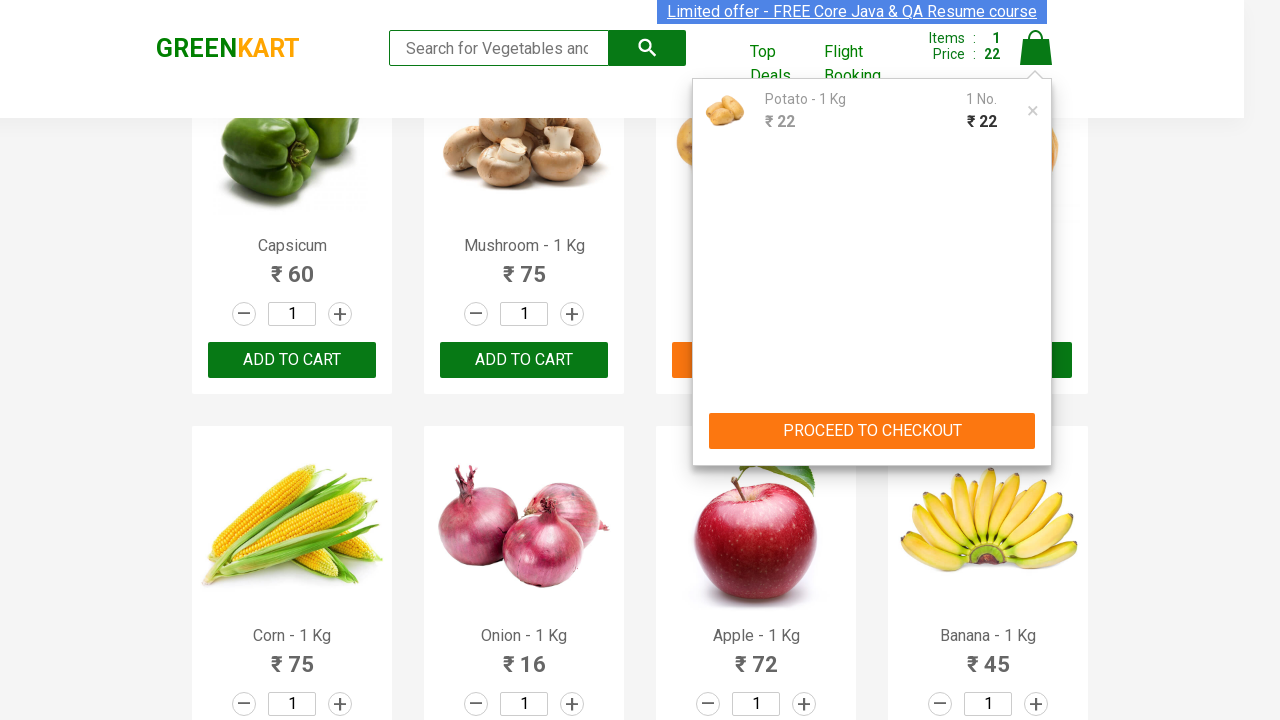

Verified that quantity is correctly displayed as 1
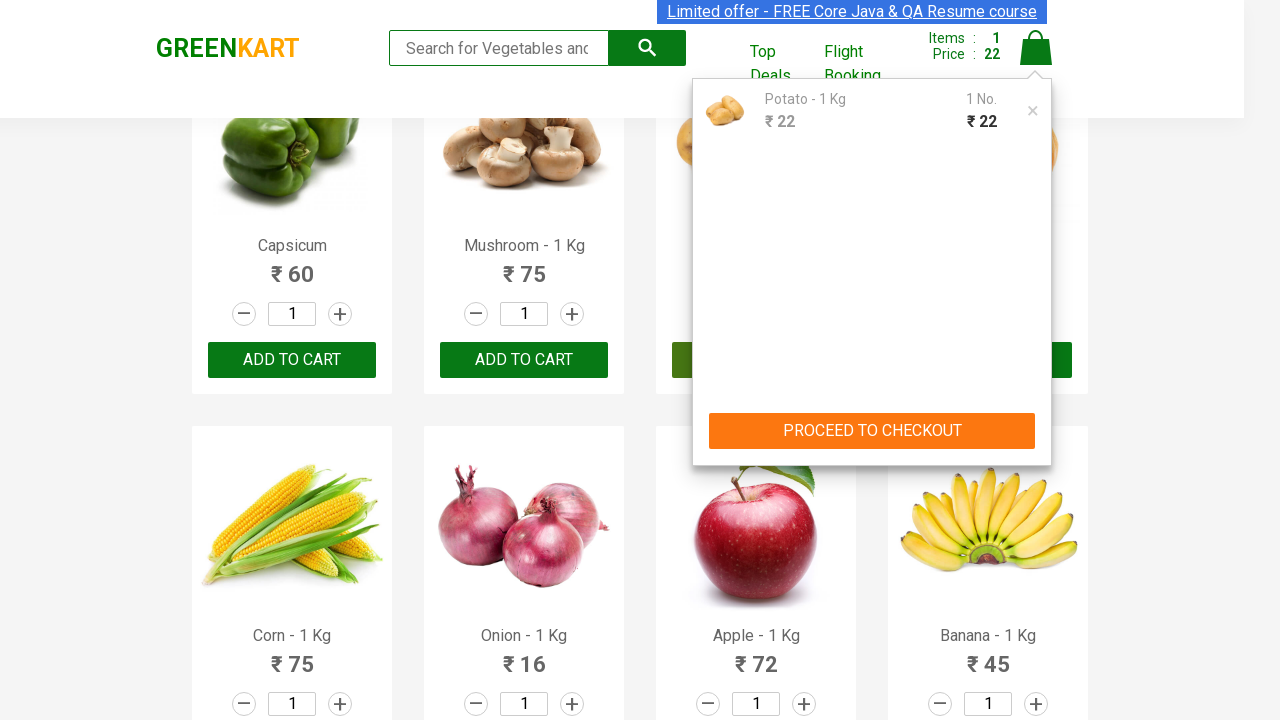

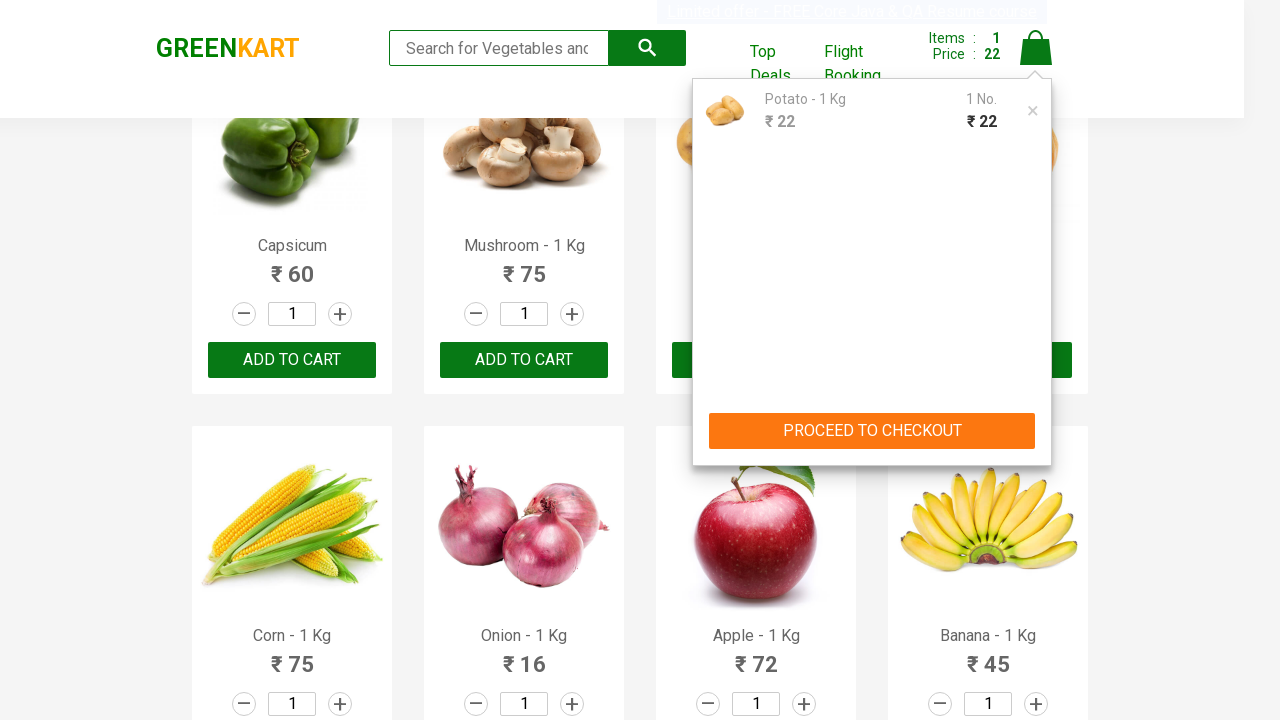